Tests page scrolling functionality by scrolling to a specific element's location on a test automation practice page using JavaScript-based scrolling.

Starting URL: https://testautomationpractice.blogspot.com/

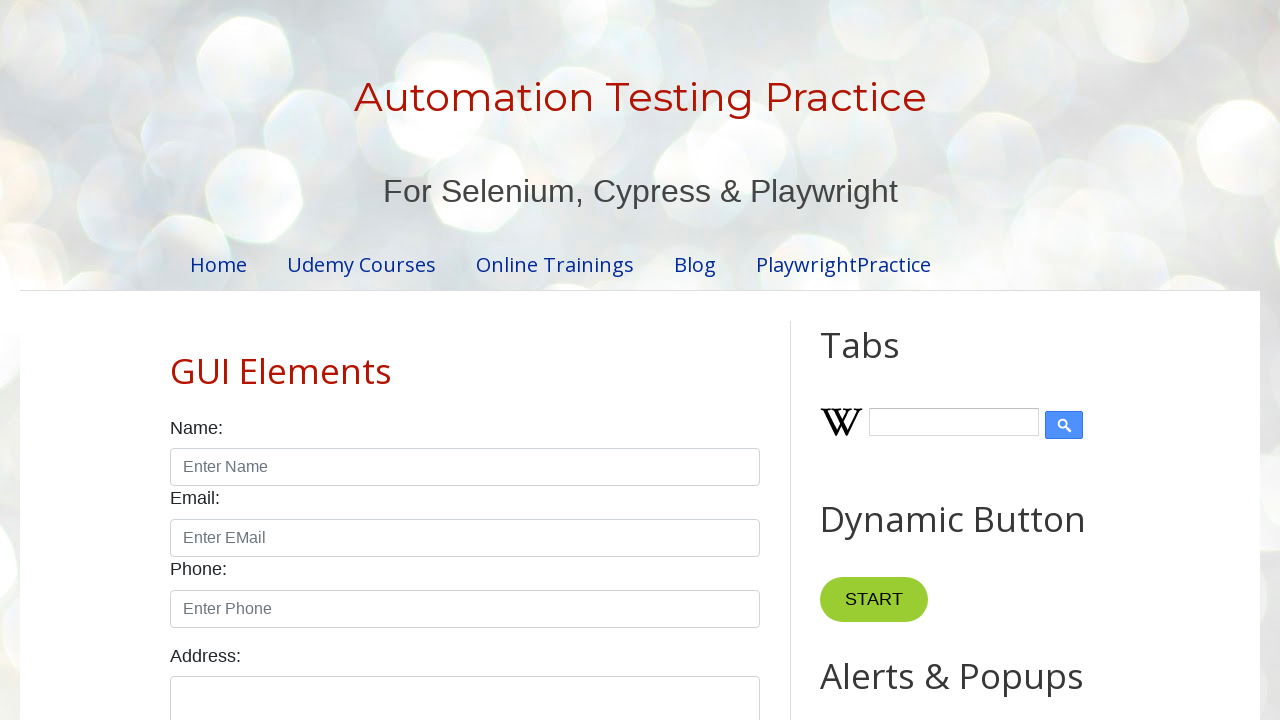

Page loaded - DOM content ready
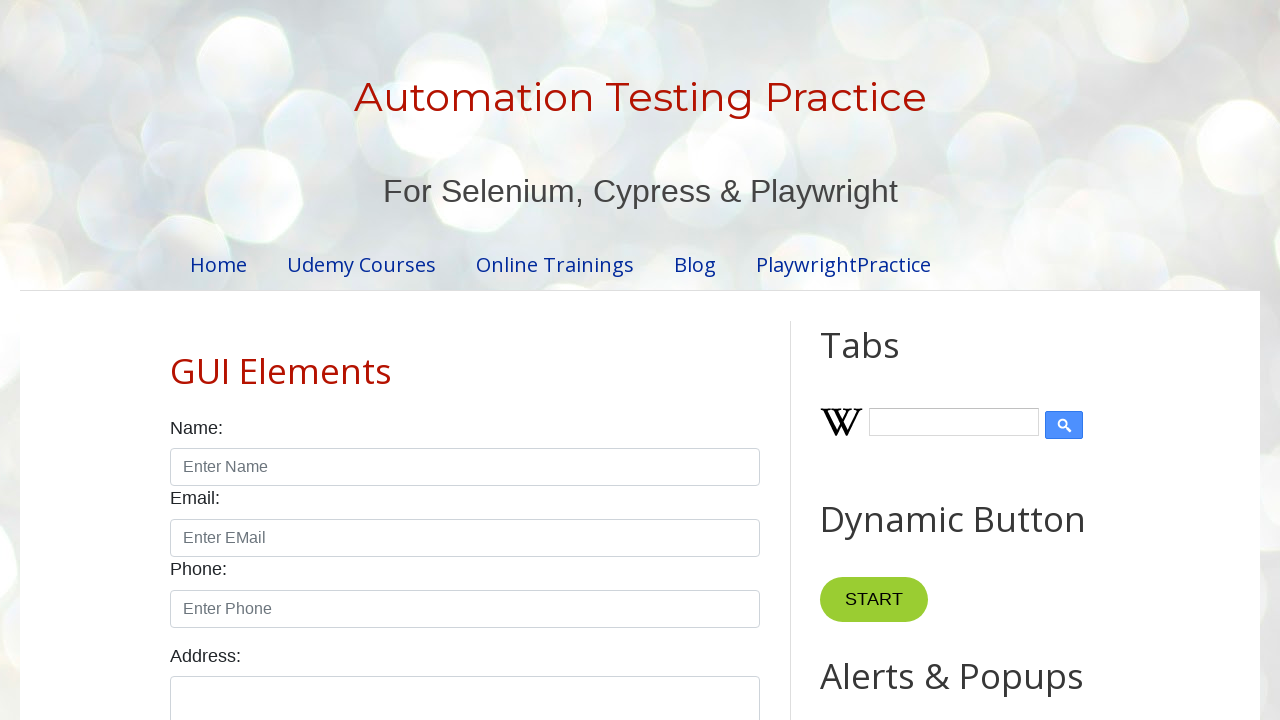

Located target element (label in form section)
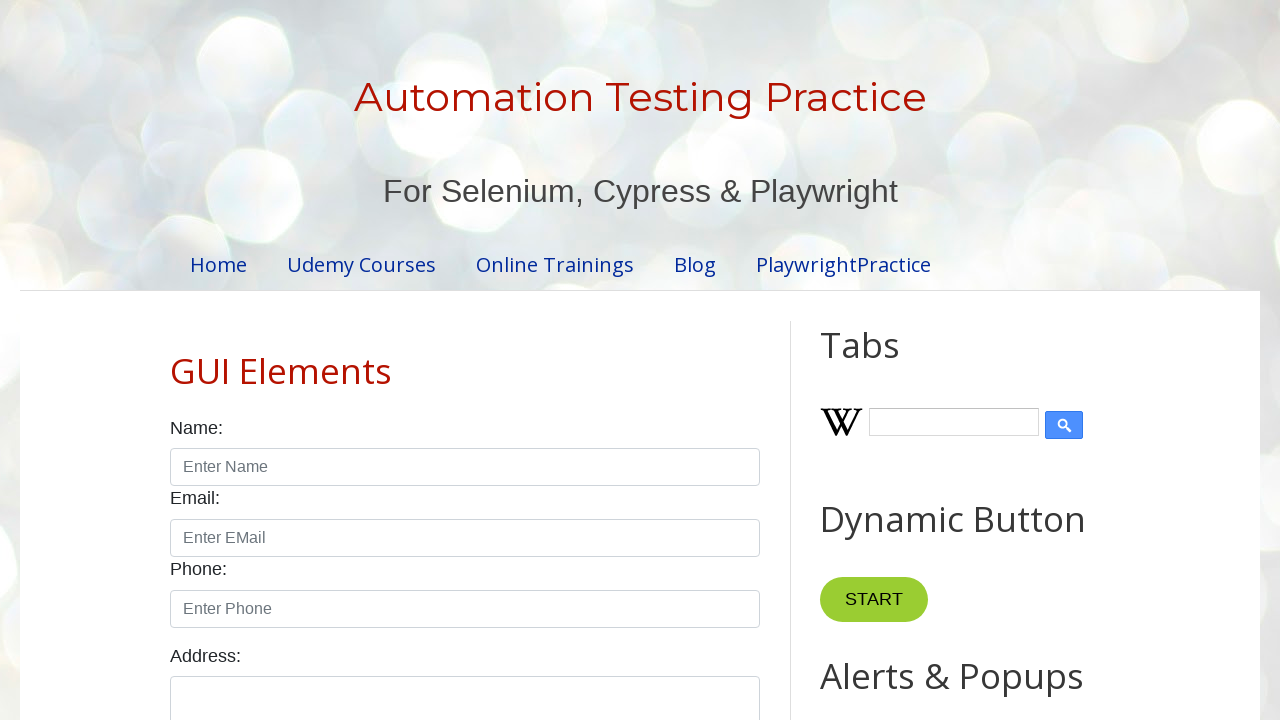

Scrolled to target element location
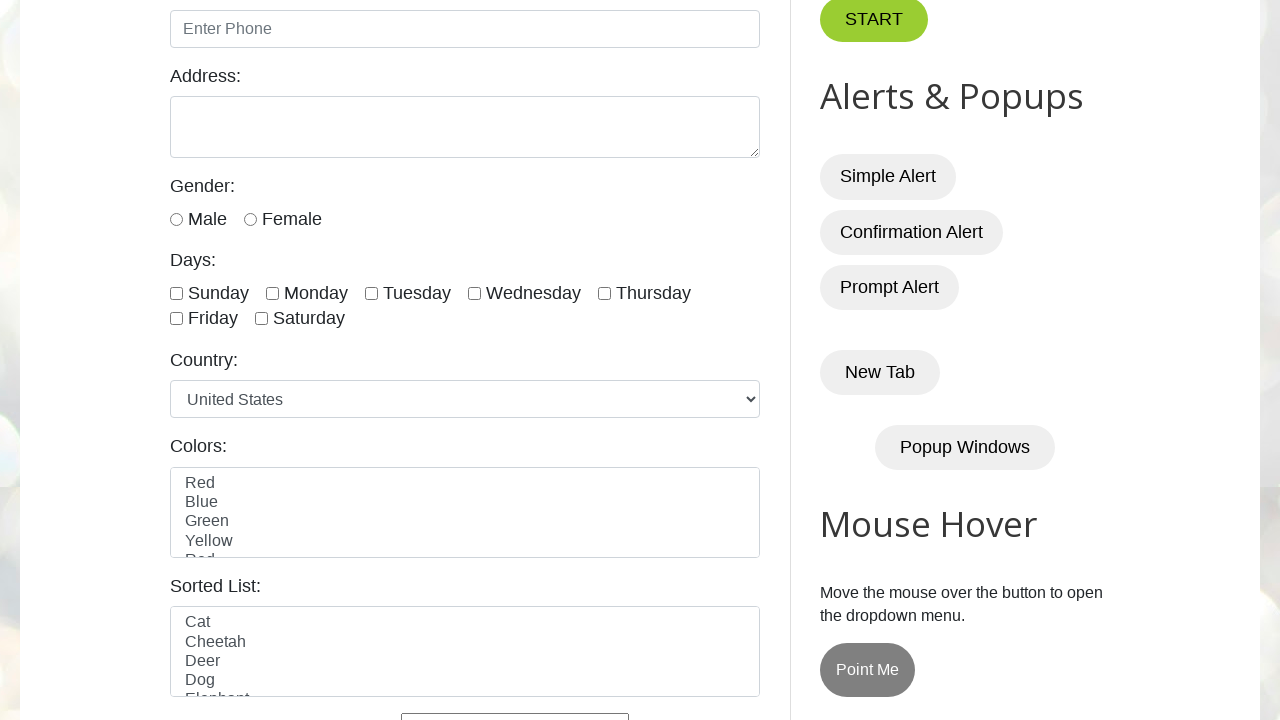

Waited 2 seconds to observe scroll effect
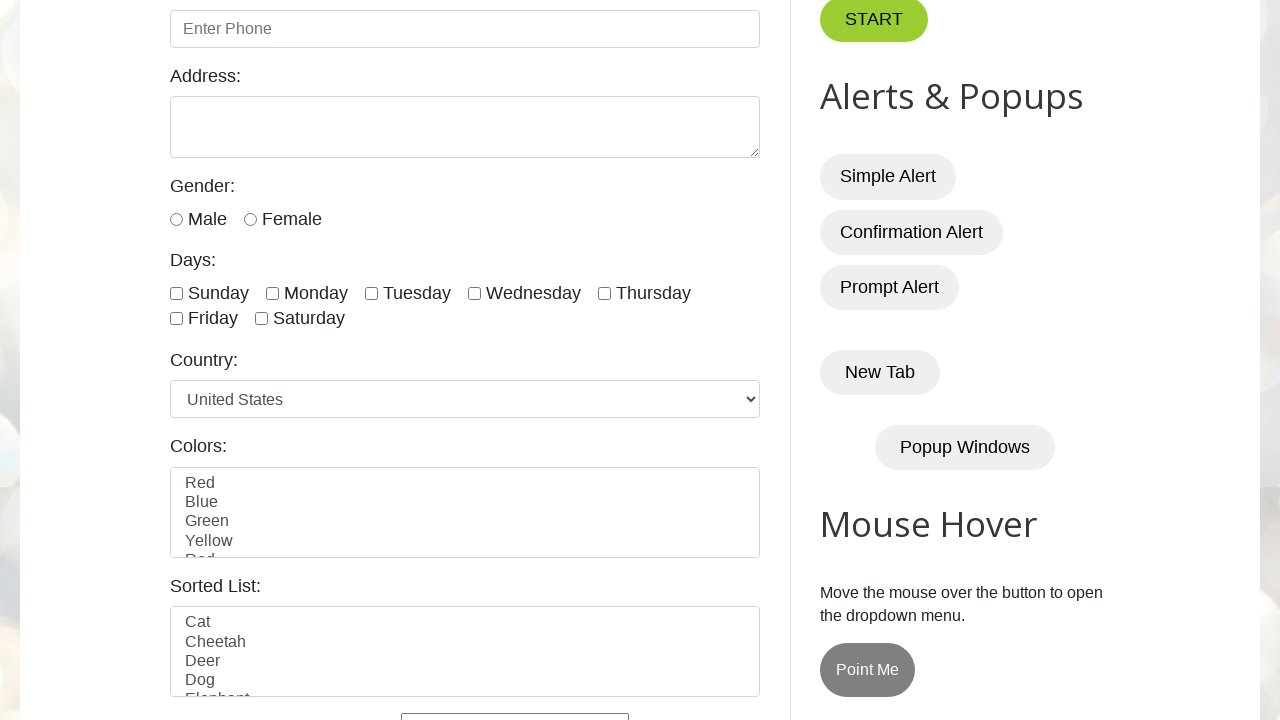

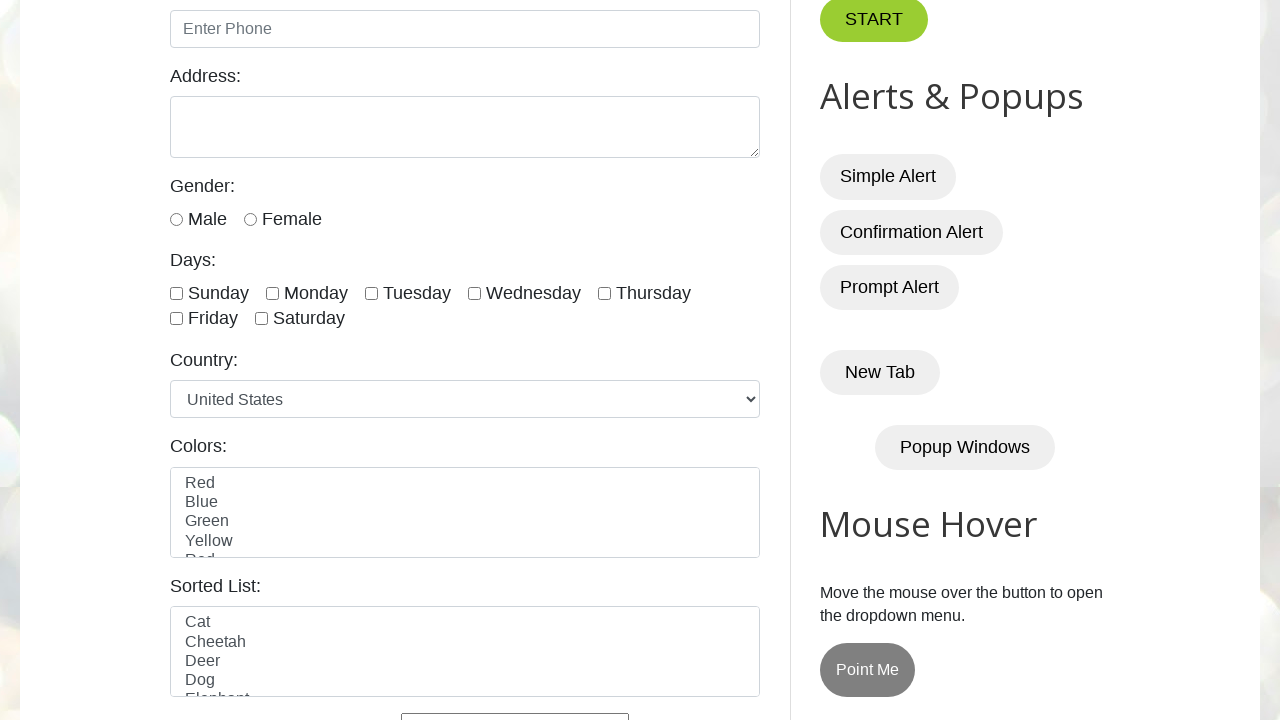